Tests the Hash table page by setting table size, selecting a hash function, and entering values to verify alert handling for various invalid inputs

Starting URL: https://gcallah.github.io/Algocynfas/

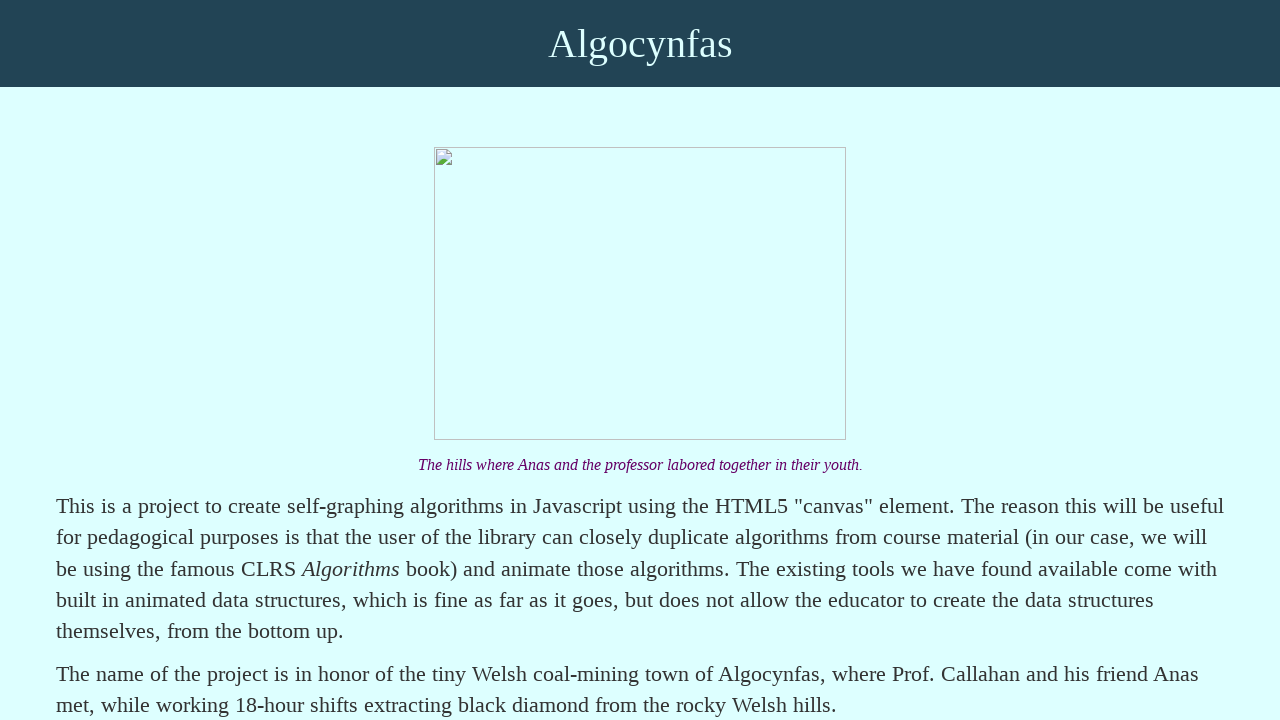

Clicked on Hash table link at (160, 360) on text=Hash table
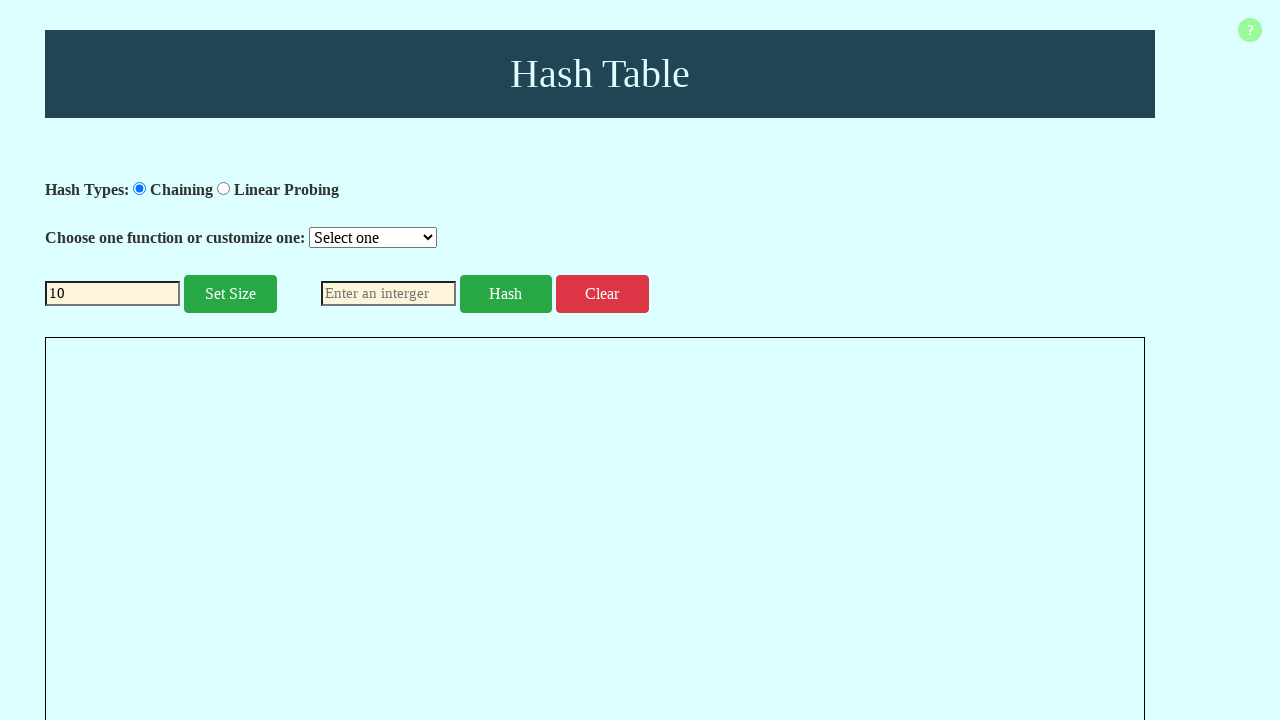

Waited for table size input field to load
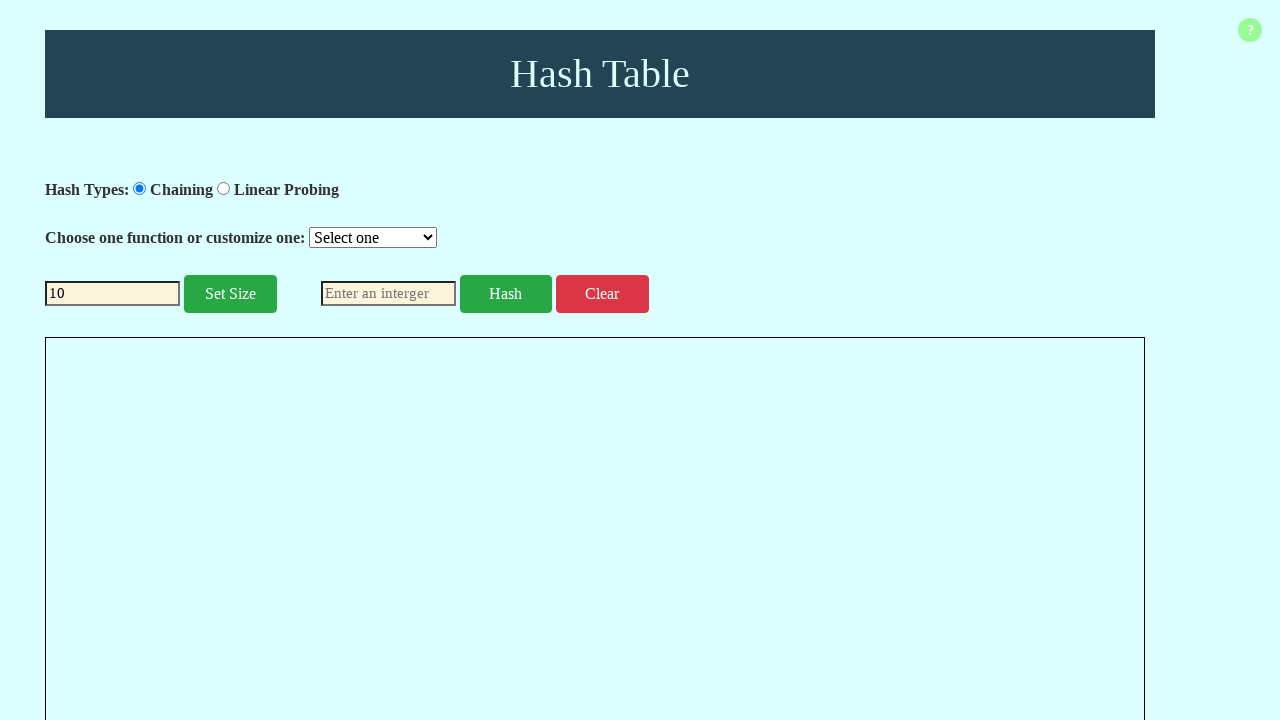

Cleared table size input field on #tableSize
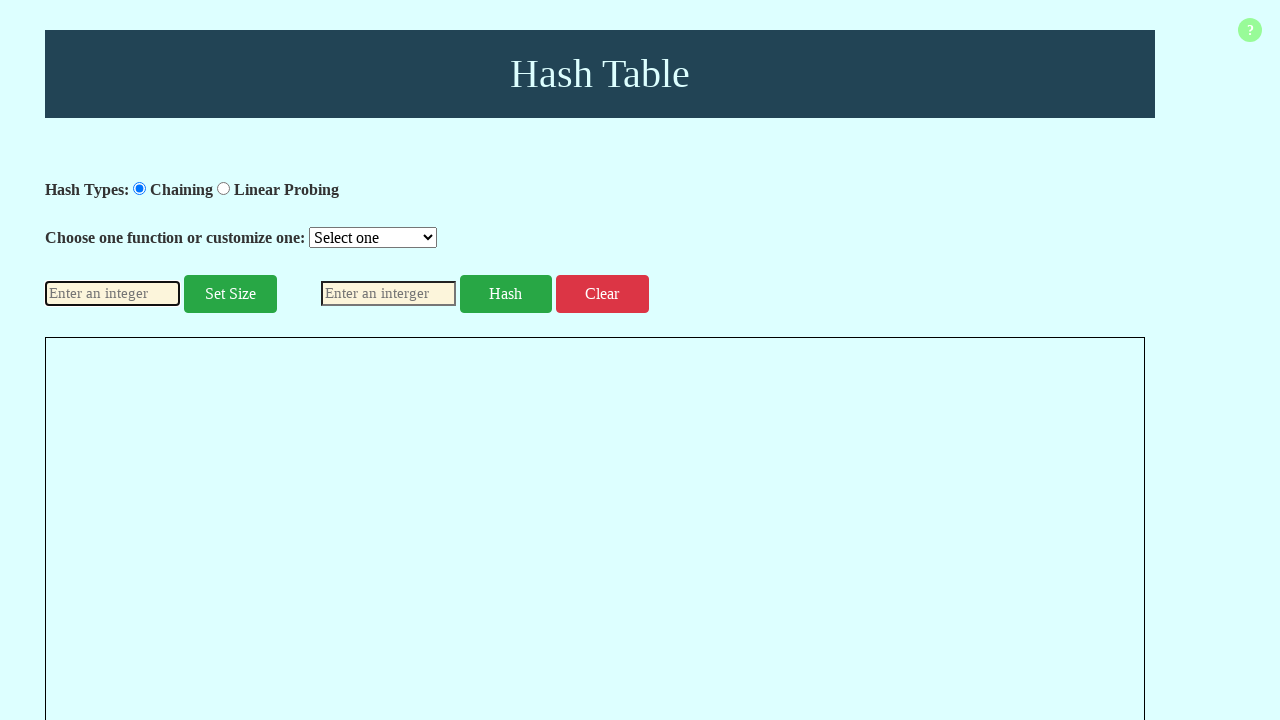

Entered invalid table size value '25' (outside valid range 2-20) on #tableSize
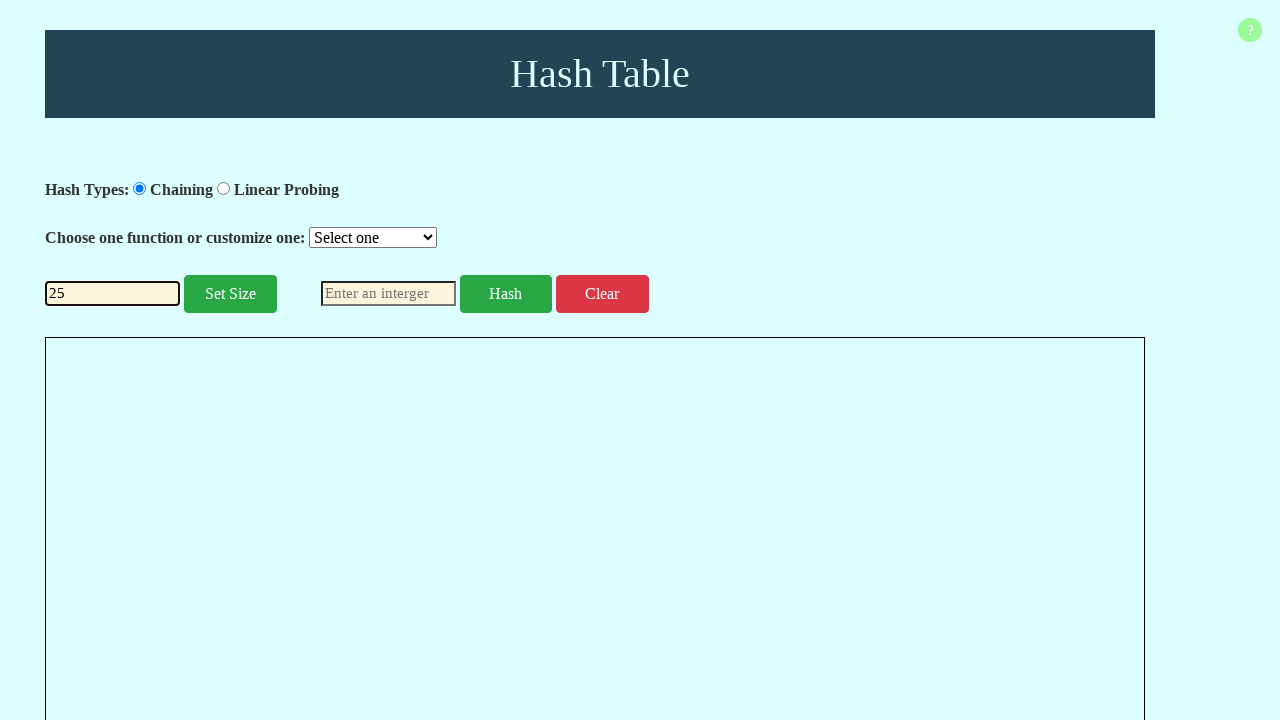

Clicked set button to apply table size at (230, 294) on #set-button
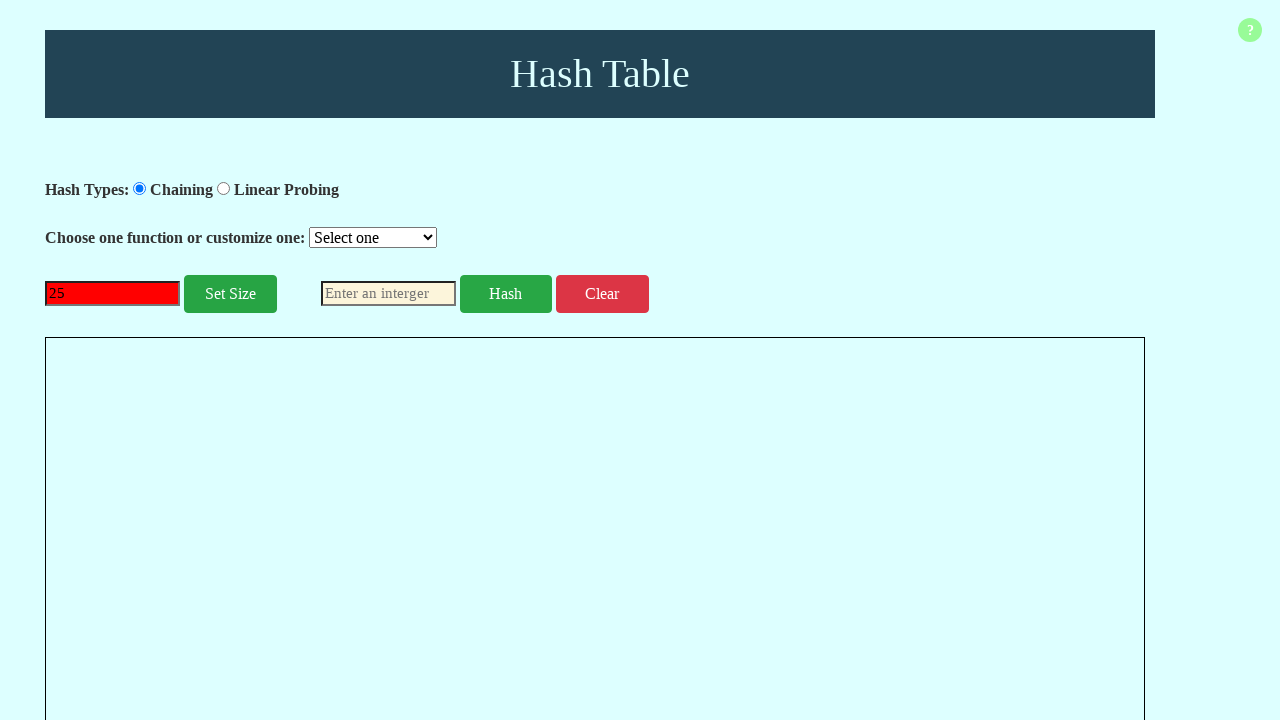

Set up dialog handler to accept alerts
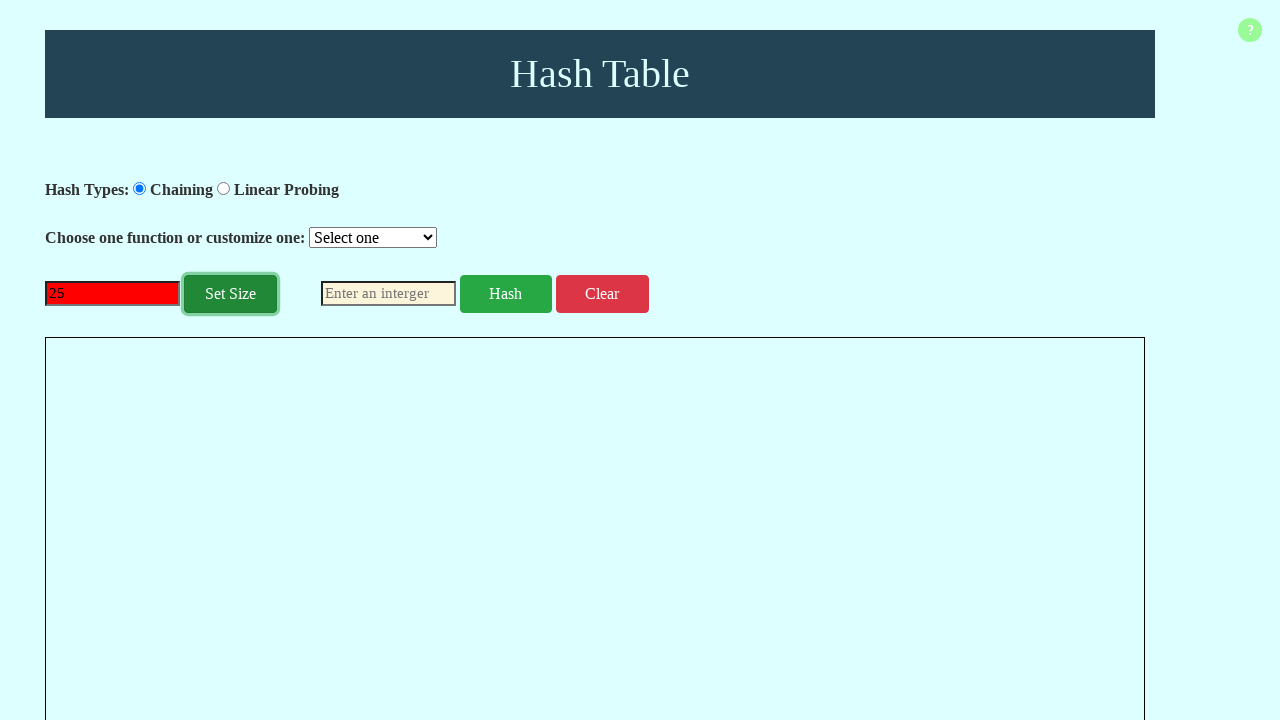

Waited 1 second for alert response
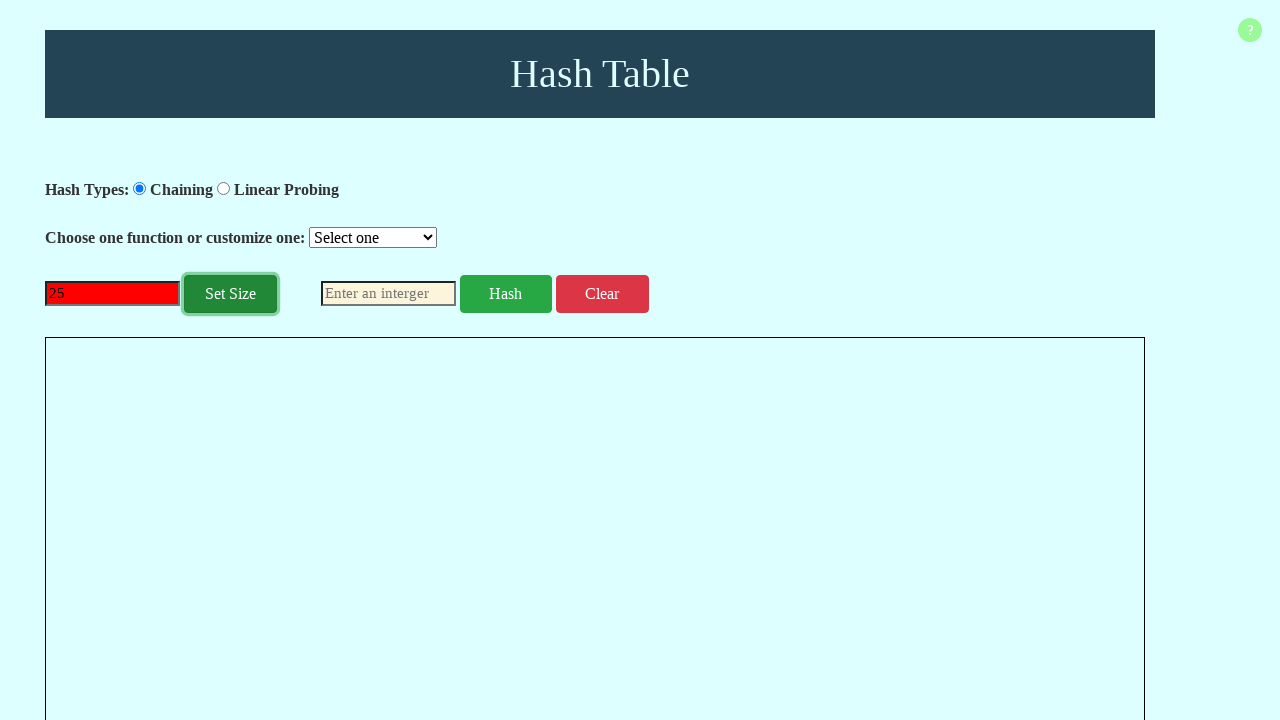

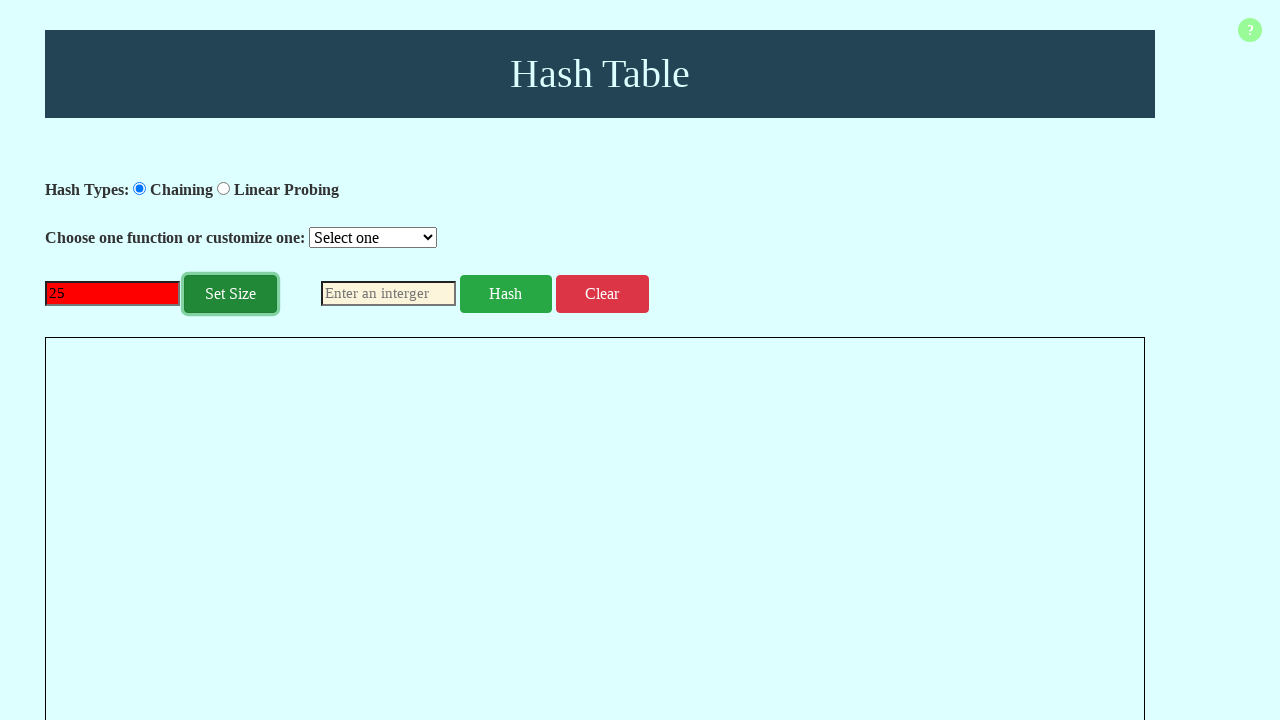